Navigates to a dropdown menu page and selects an option from the dropdown

Starting URL: http://the-internet.herokuapp.com/

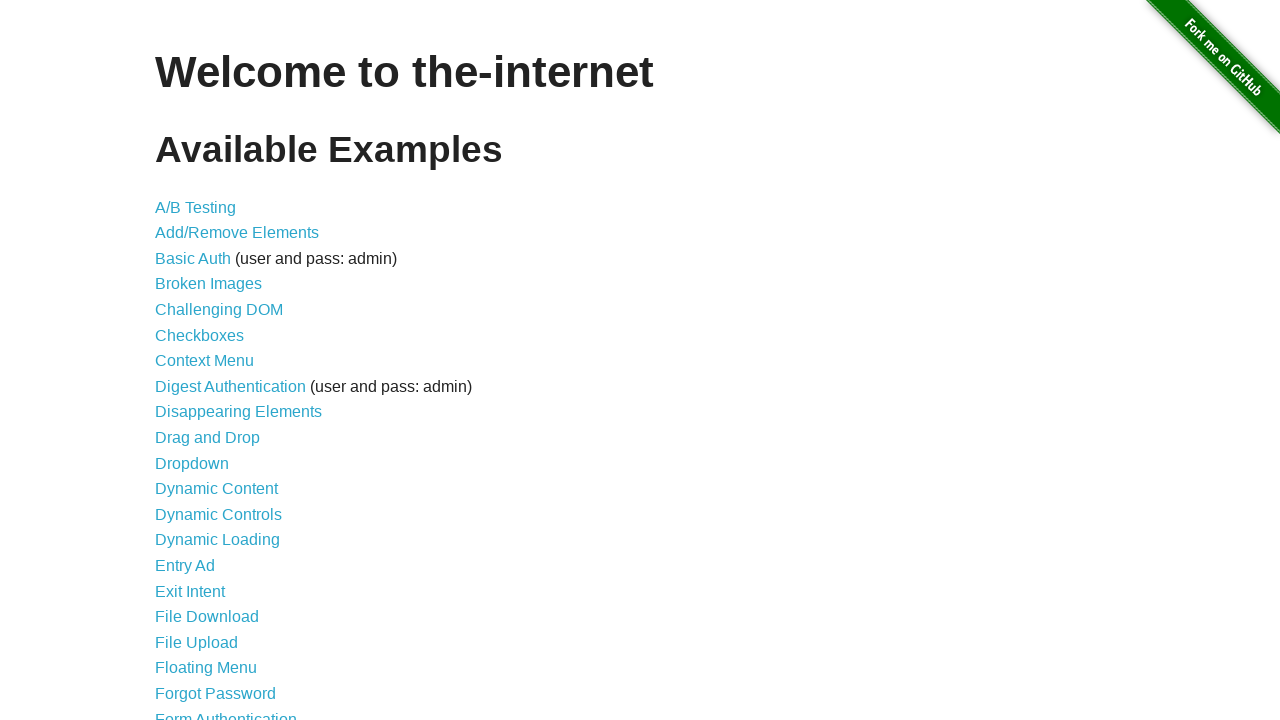

Navigated to the-internet.herokuapp.com homepage
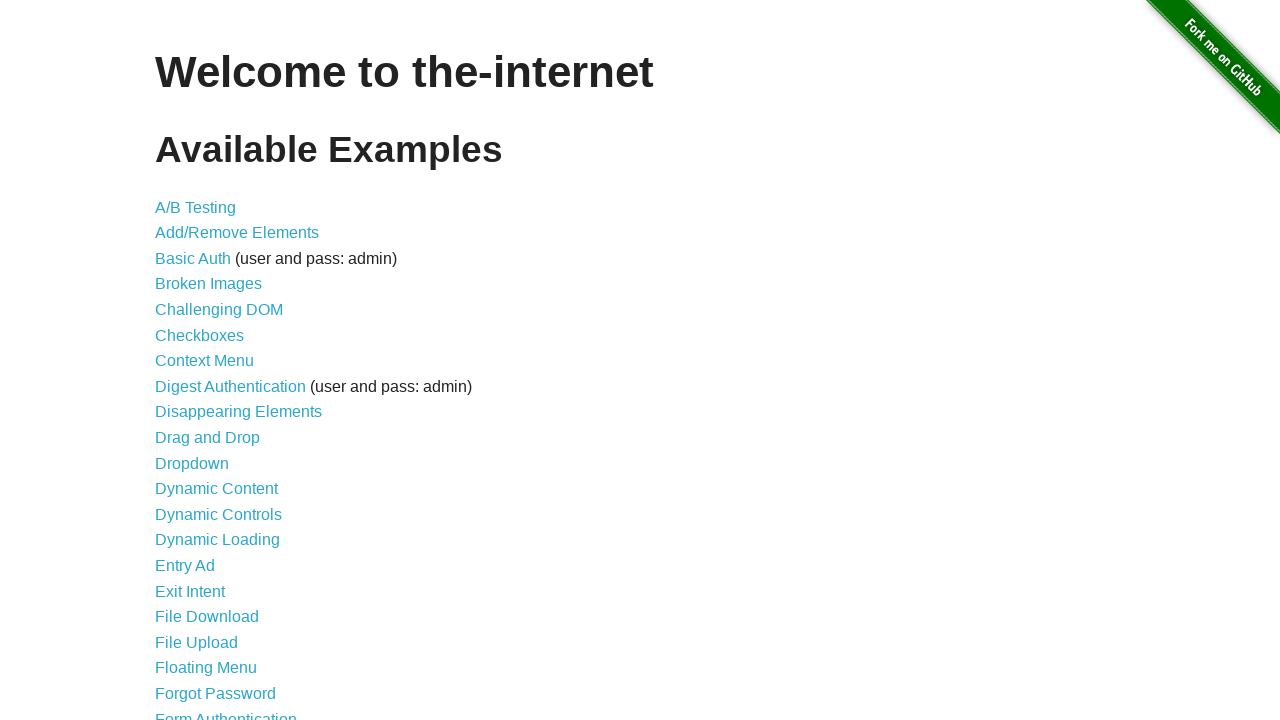

Clicked on the Dropdown link at (192, 463) on text=Dropdown
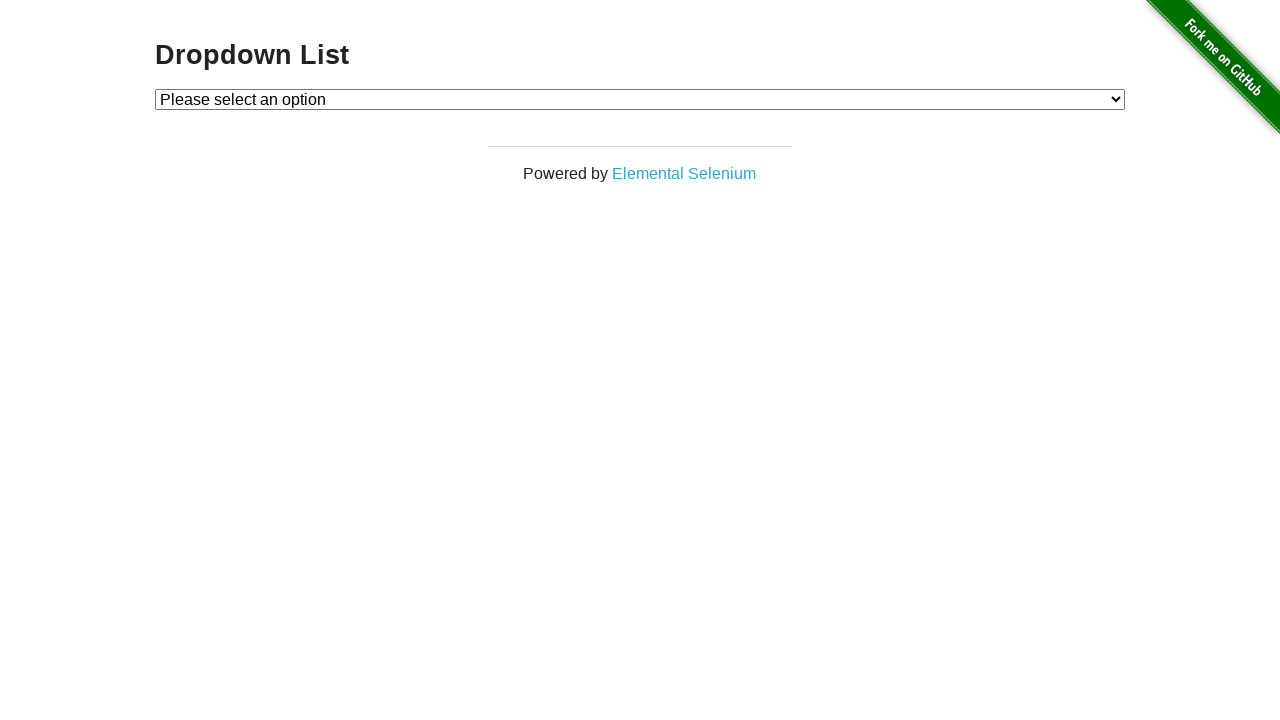

Selected Option 2 from the dropdown menu on select#dropdown
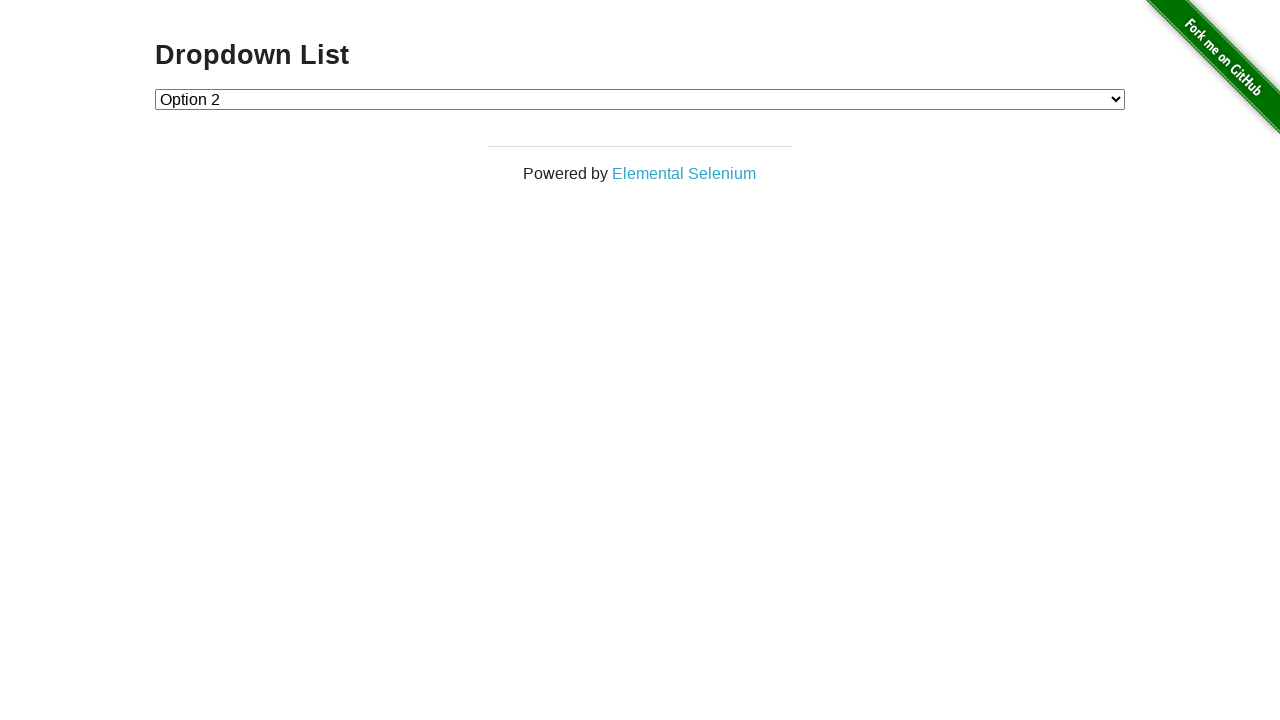

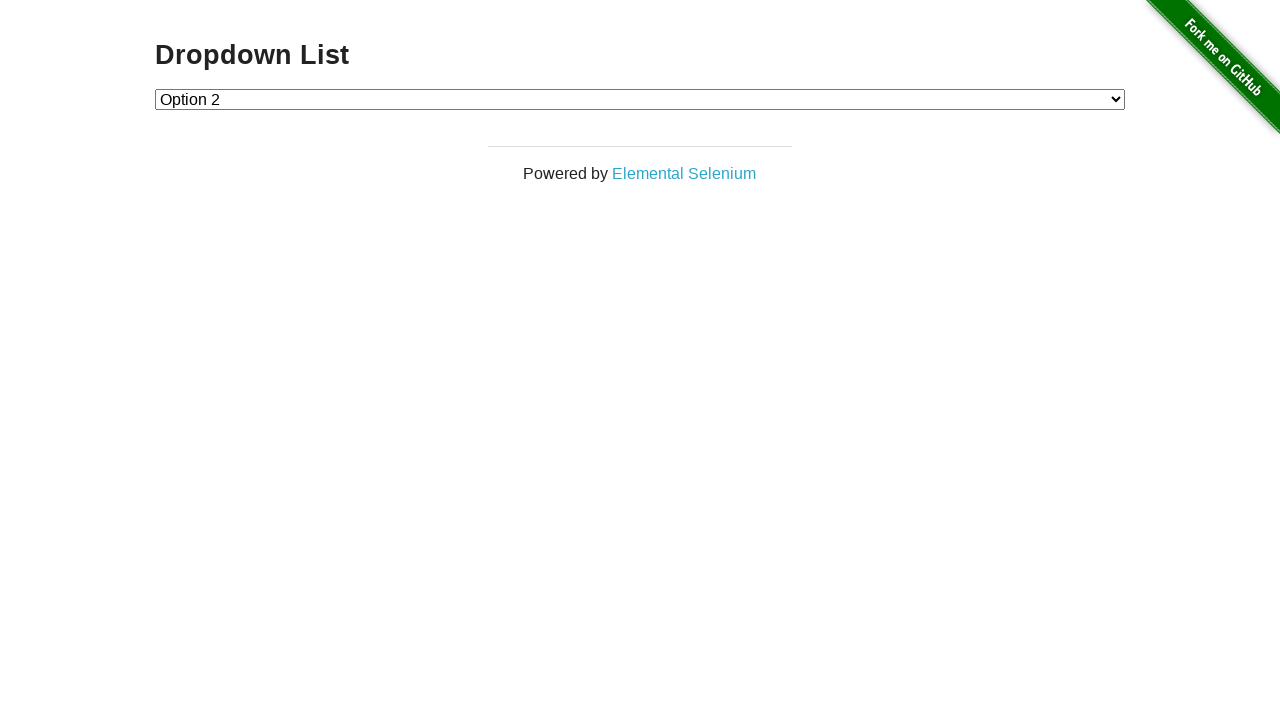